Tests checkbox selection, dropdown selection, and alert handling by selecting an option from checkboxes, selecting the same option from dropdown, entering it in a text field, and verifying it appears in an alert message

Starting URL: https://www.rahulshettyacademy.com/AutomationPractice/

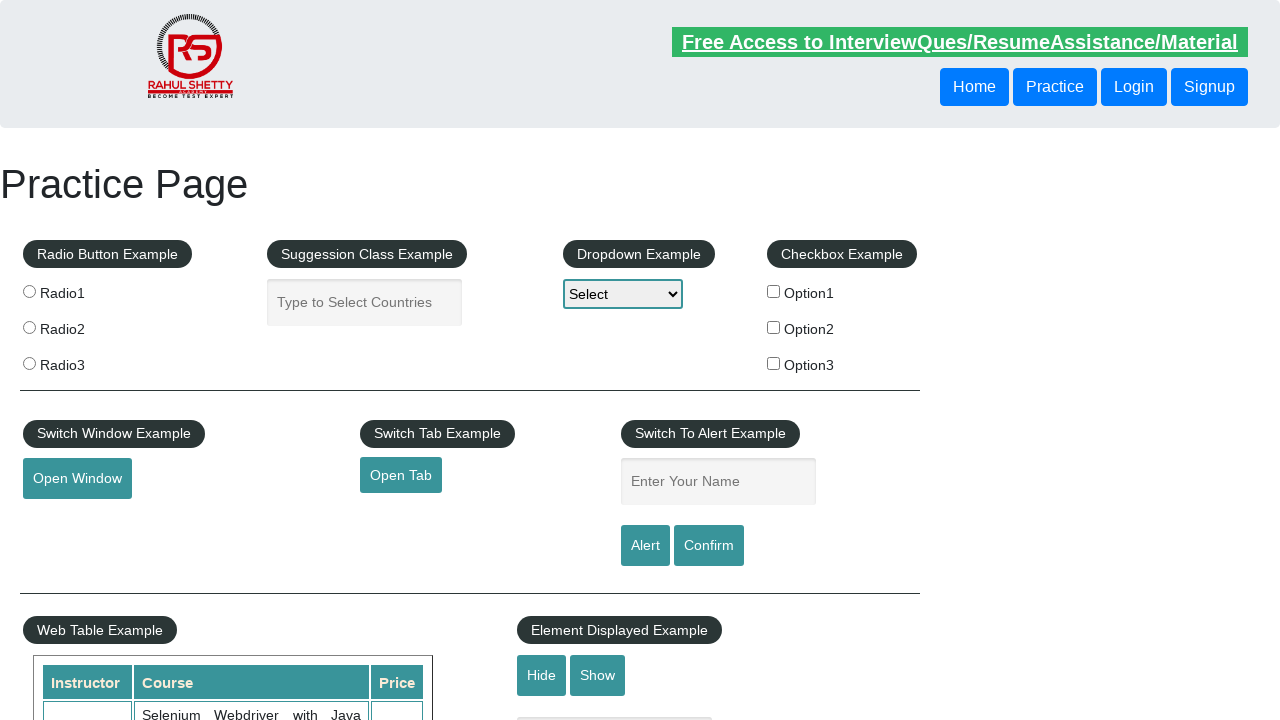

Retrieved text of second checkbox option
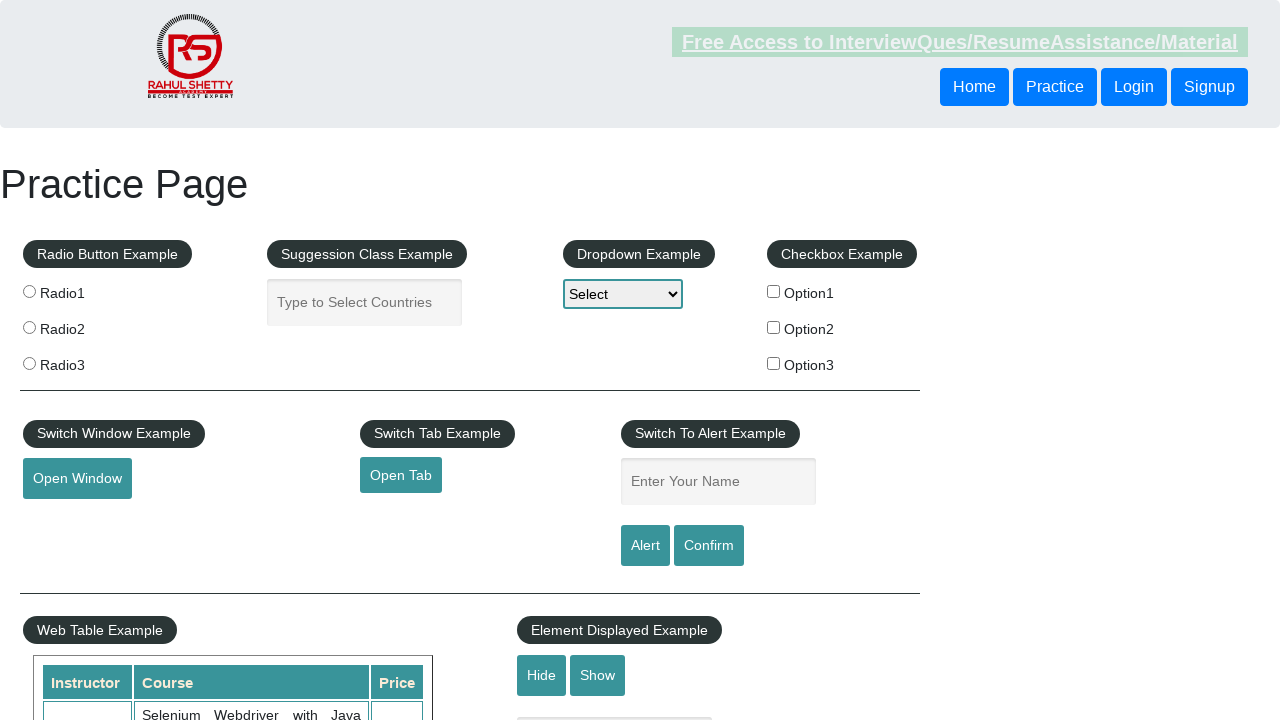

Clicked checkbox for option 'Option2' at (774, 327) on //input[@value='option2']
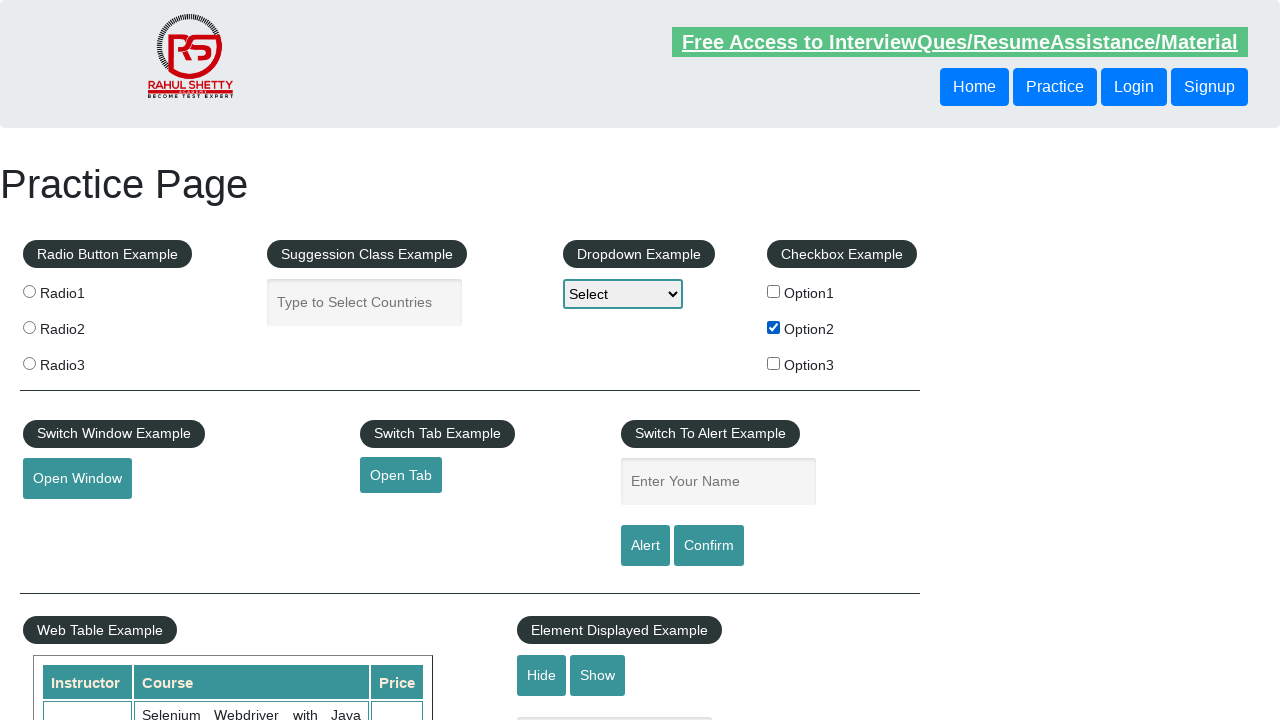

Selected 'Option2' from dropdown on select[name='dropdown-class-example']
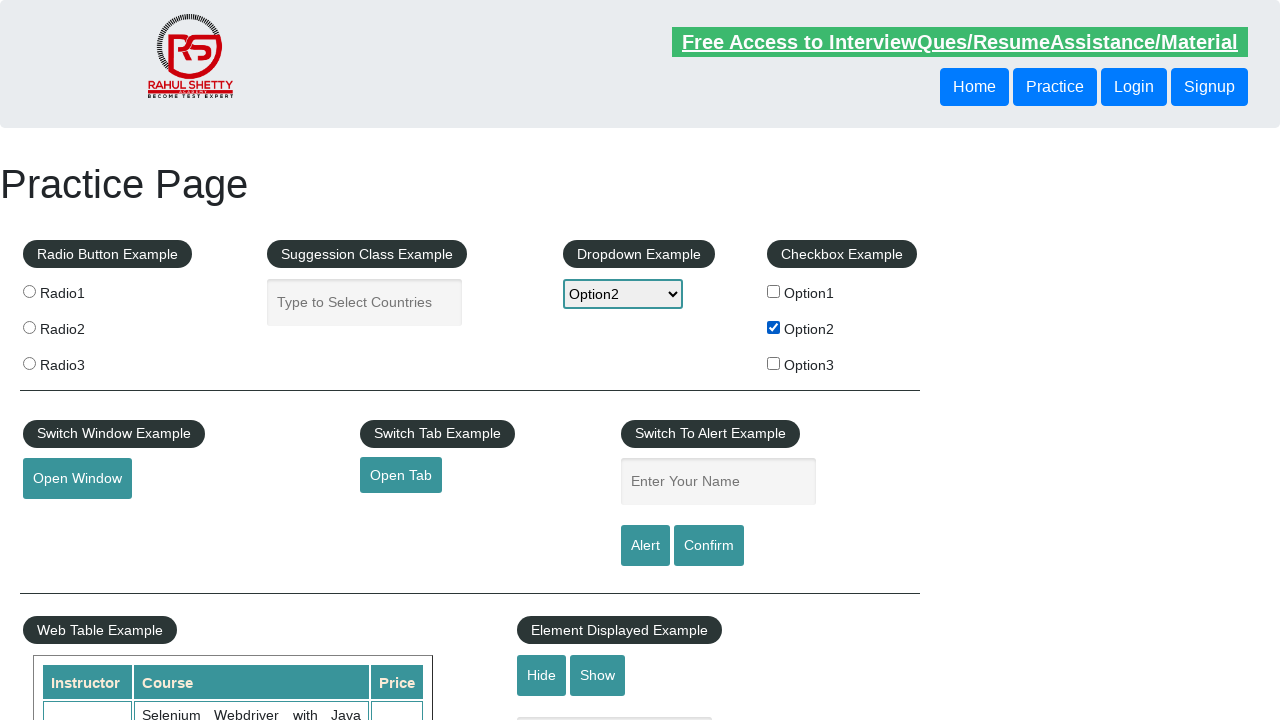

Entered 'Option2' in the name field on #name
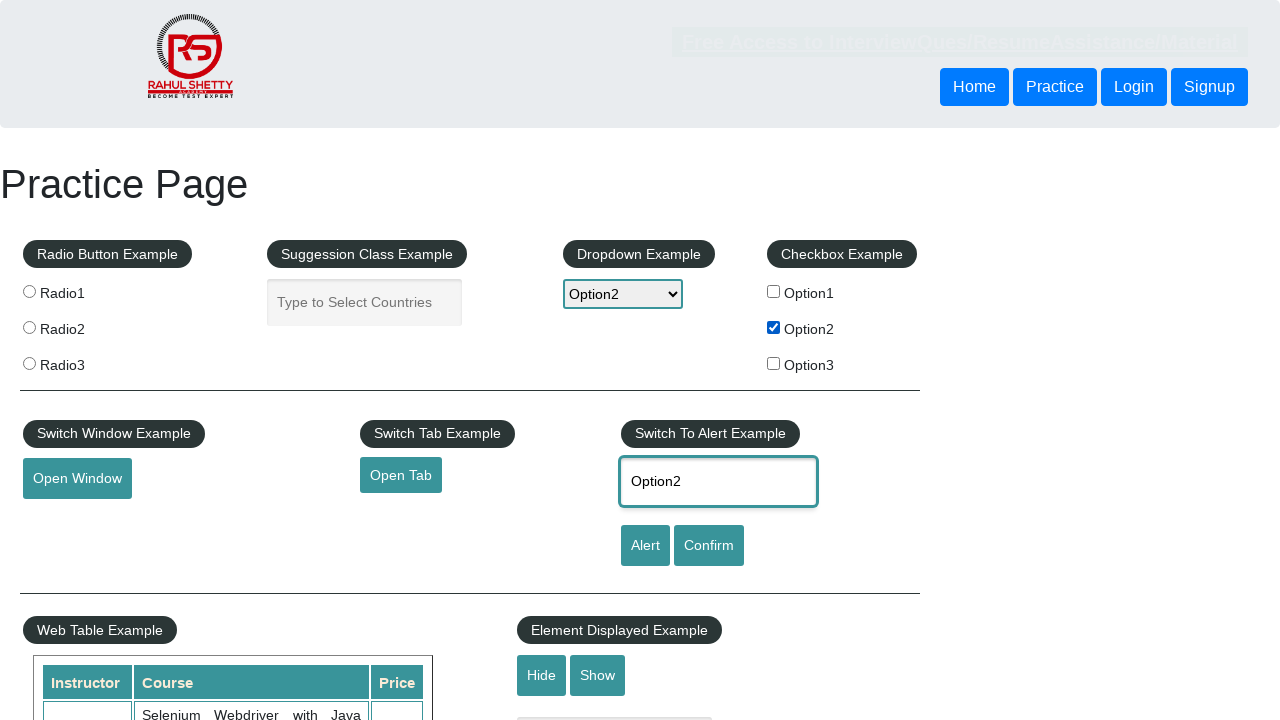

Clicked alert button to trigger alert dialog at (645, 546) on #alertbtn
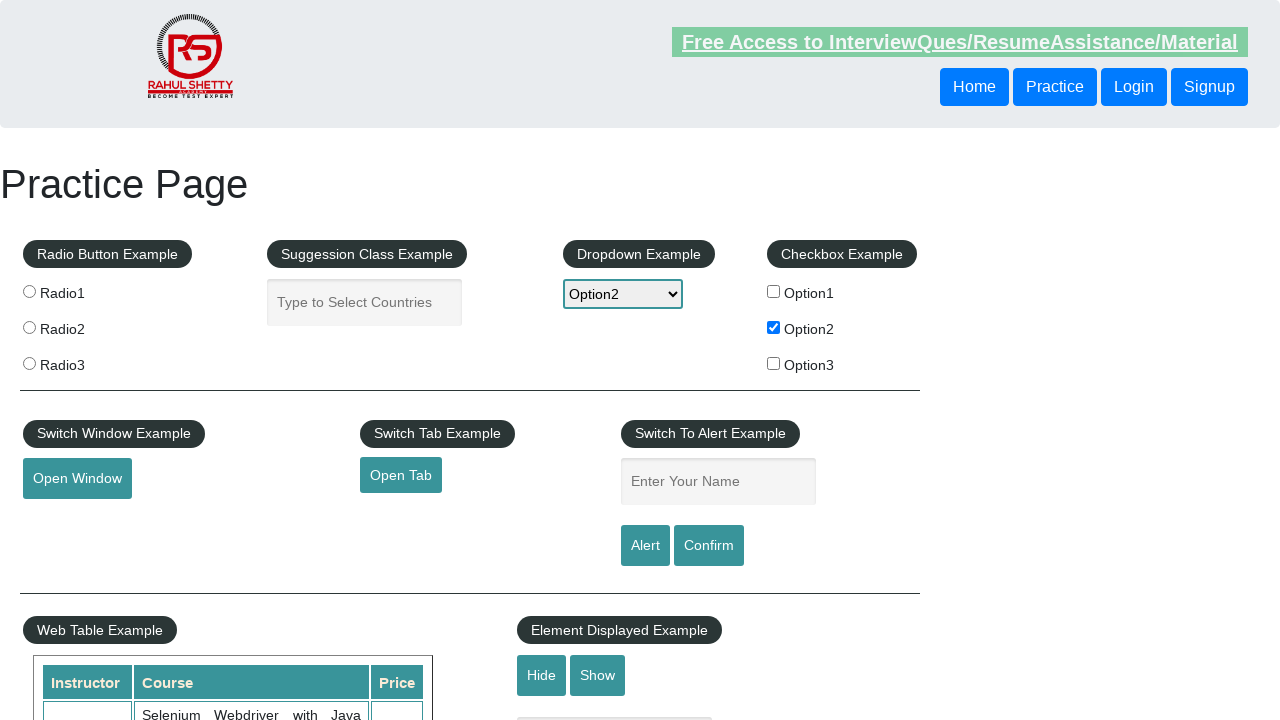

Alert dialog accepted with option text verified
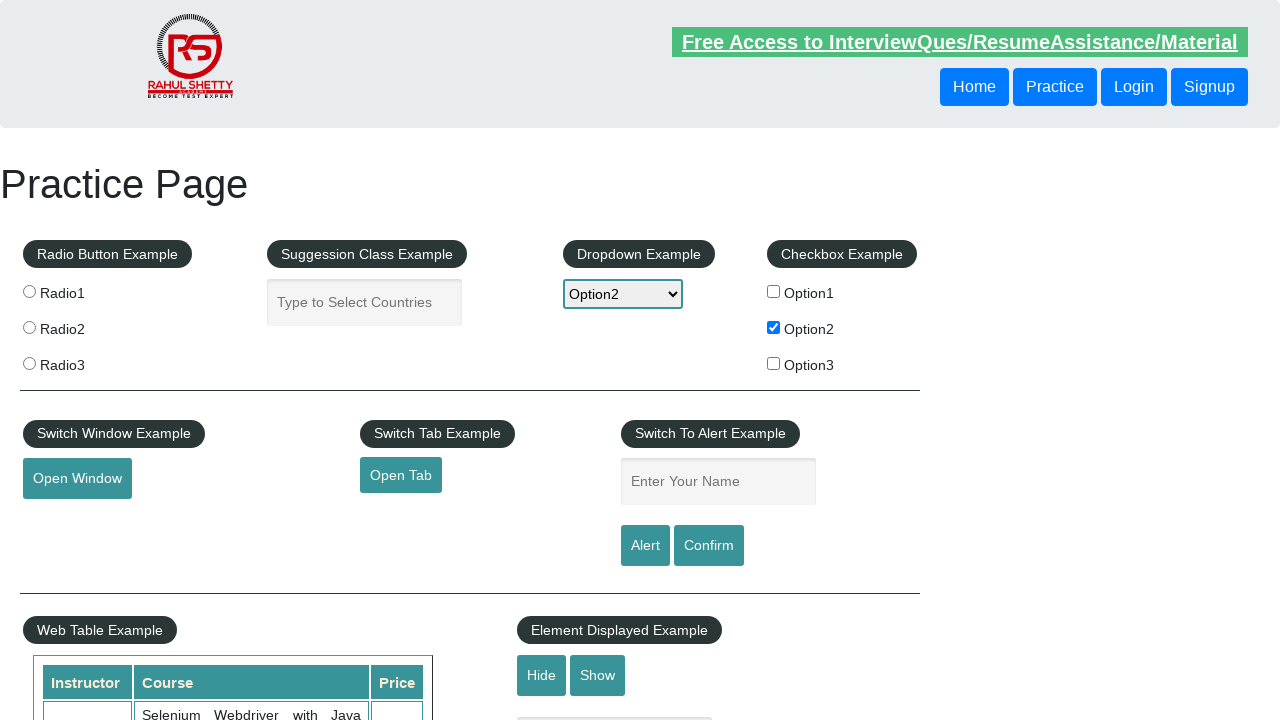

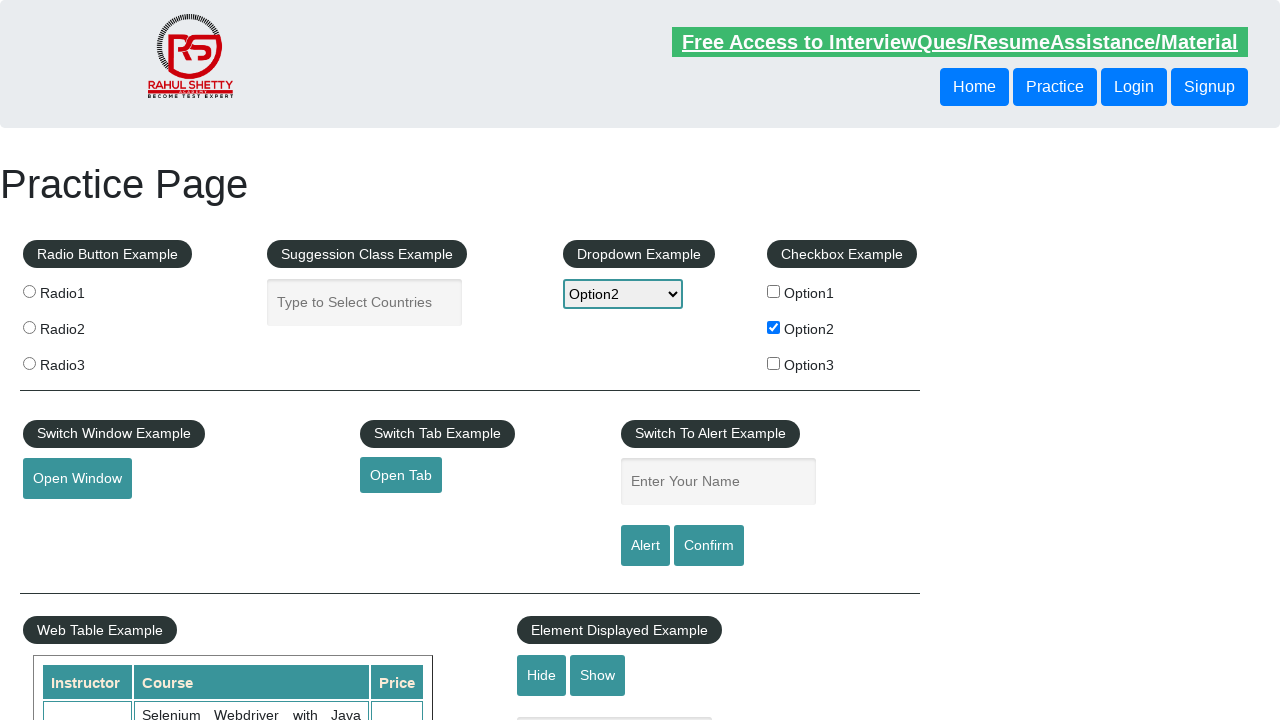